Tests mouse operations including right-click (context click) on a button and double-click on another button on the DemoQA buttons page.

Starting URL: https://demoqa.com/buttons

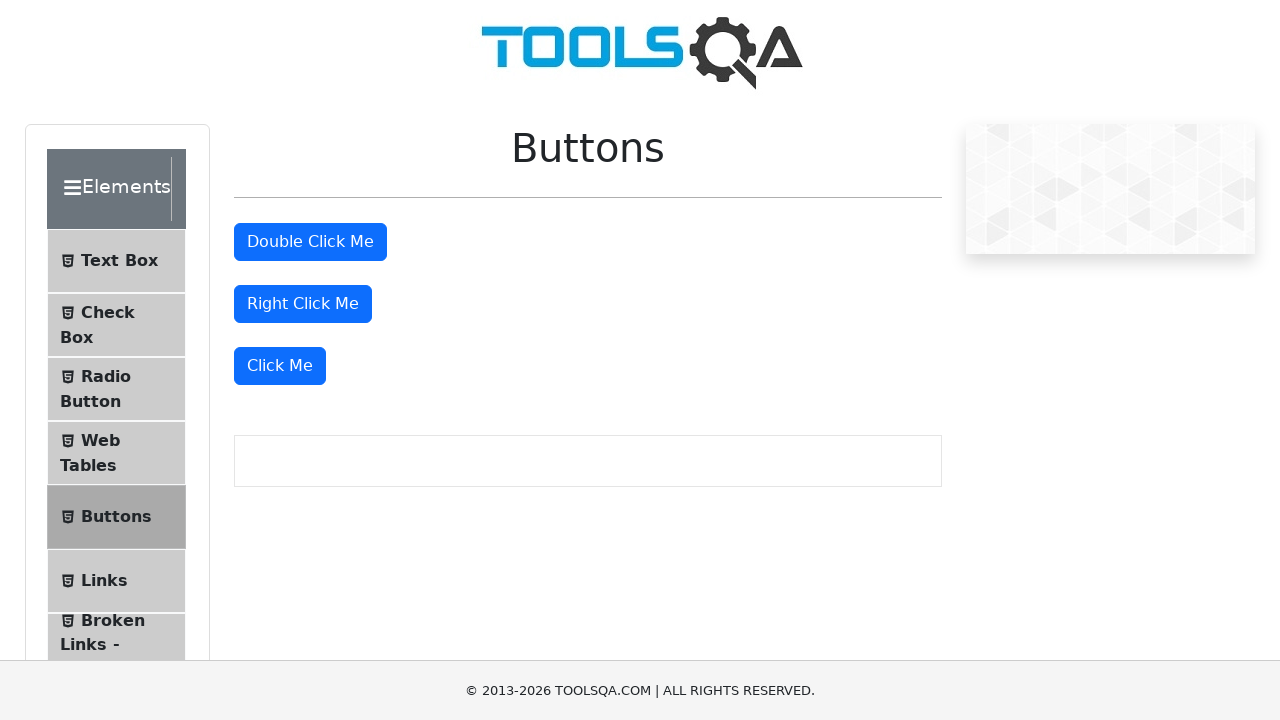

Right-click button loaded on DemoQA buttons page
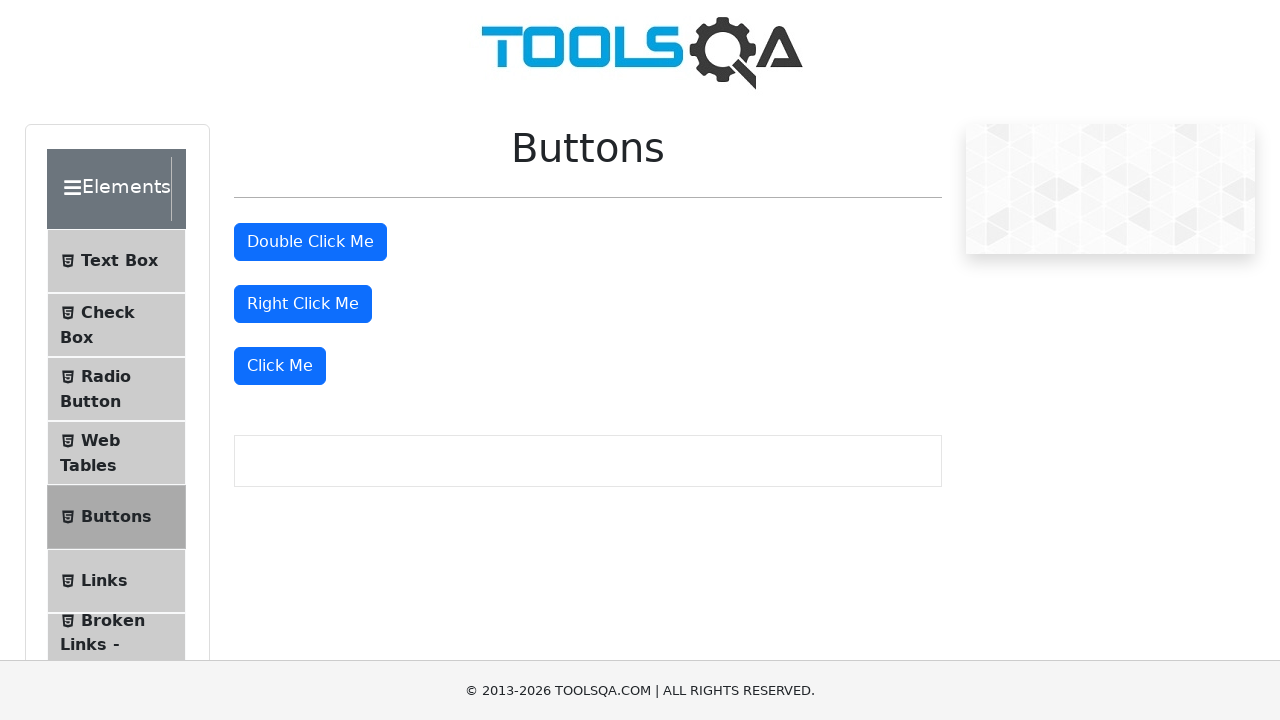

Right-clicked on the right-click button at (303, 304) on #rightClickBtn
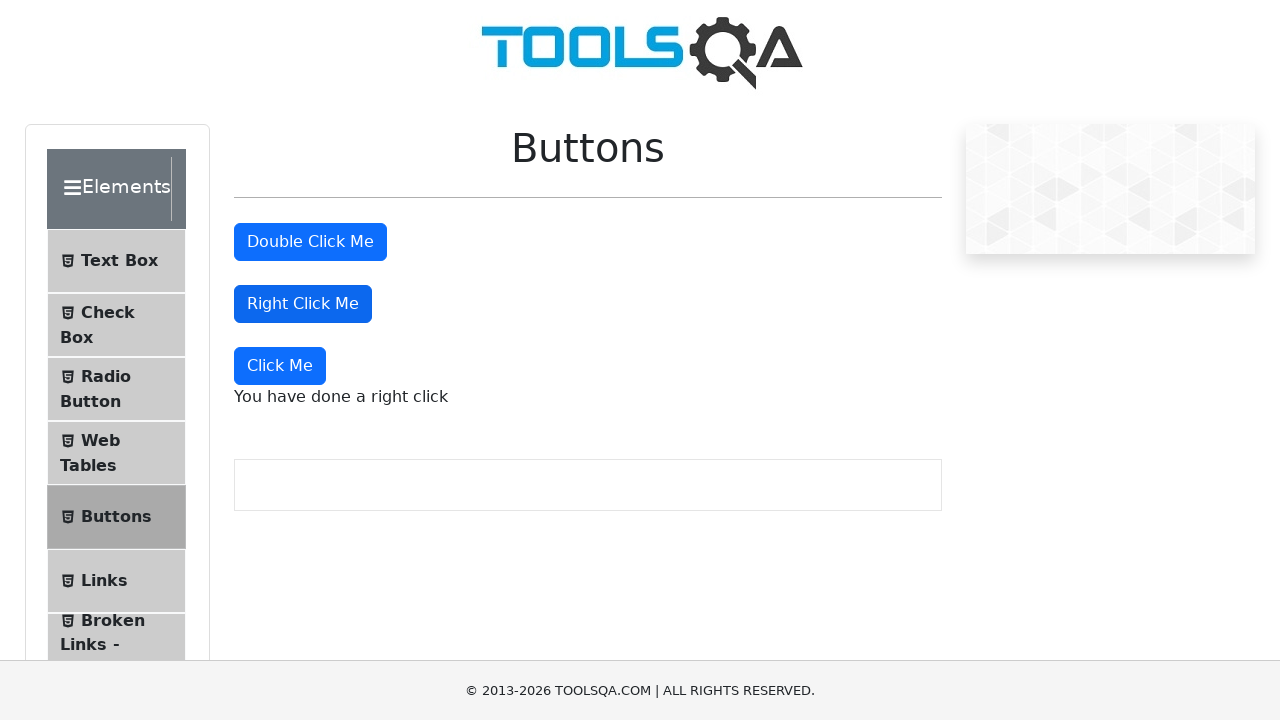

Double-clicked on the double-click button at (310, 242) on #doubleClickBtn
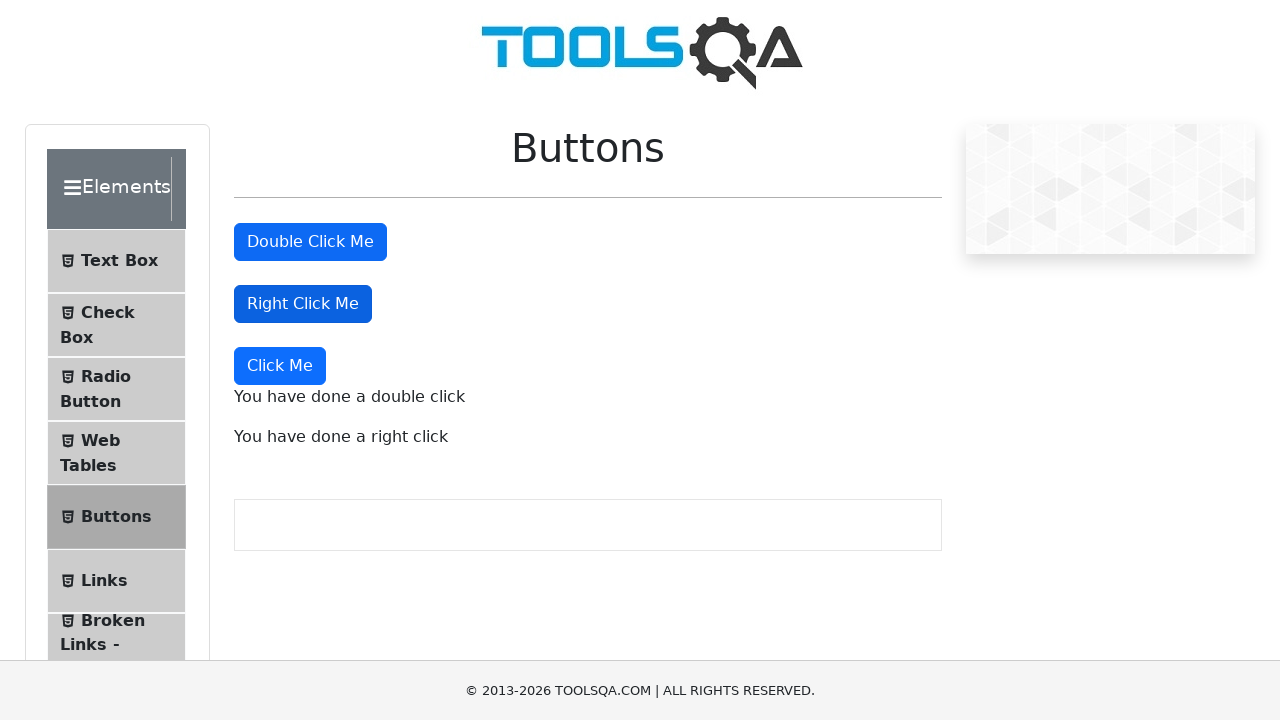

Right-click message appeared on page
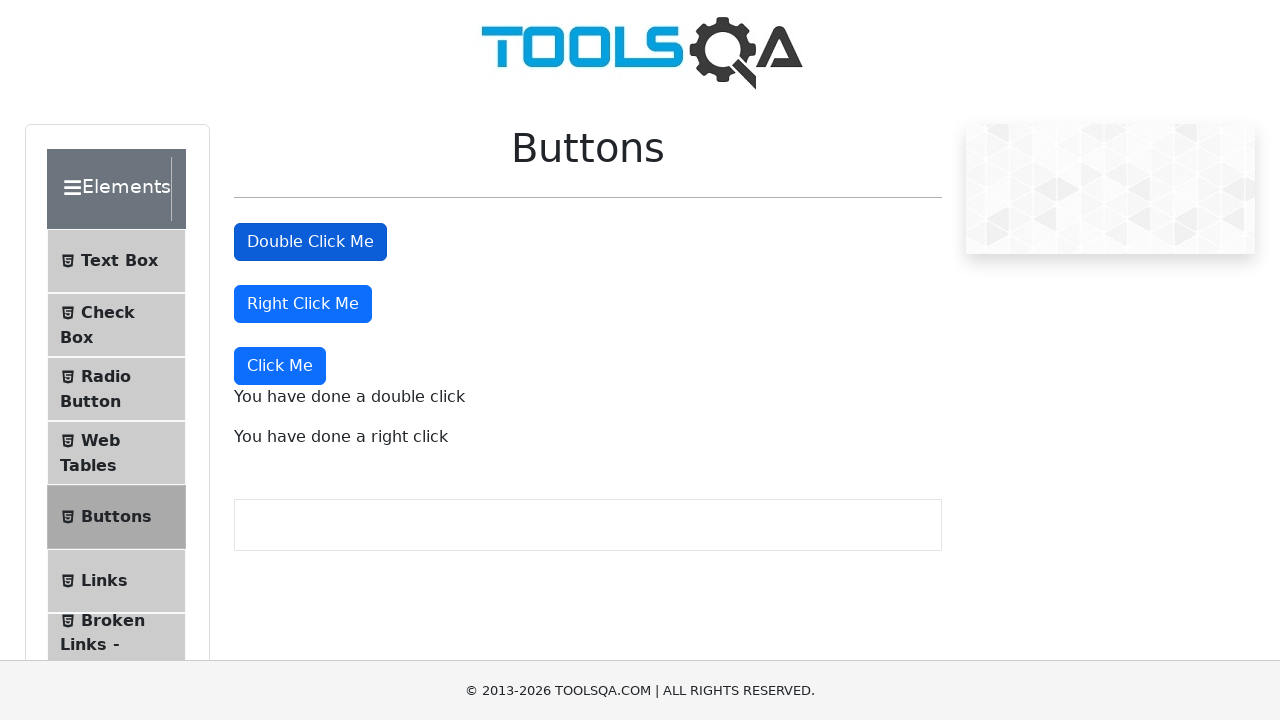

Double-click message appeared on page
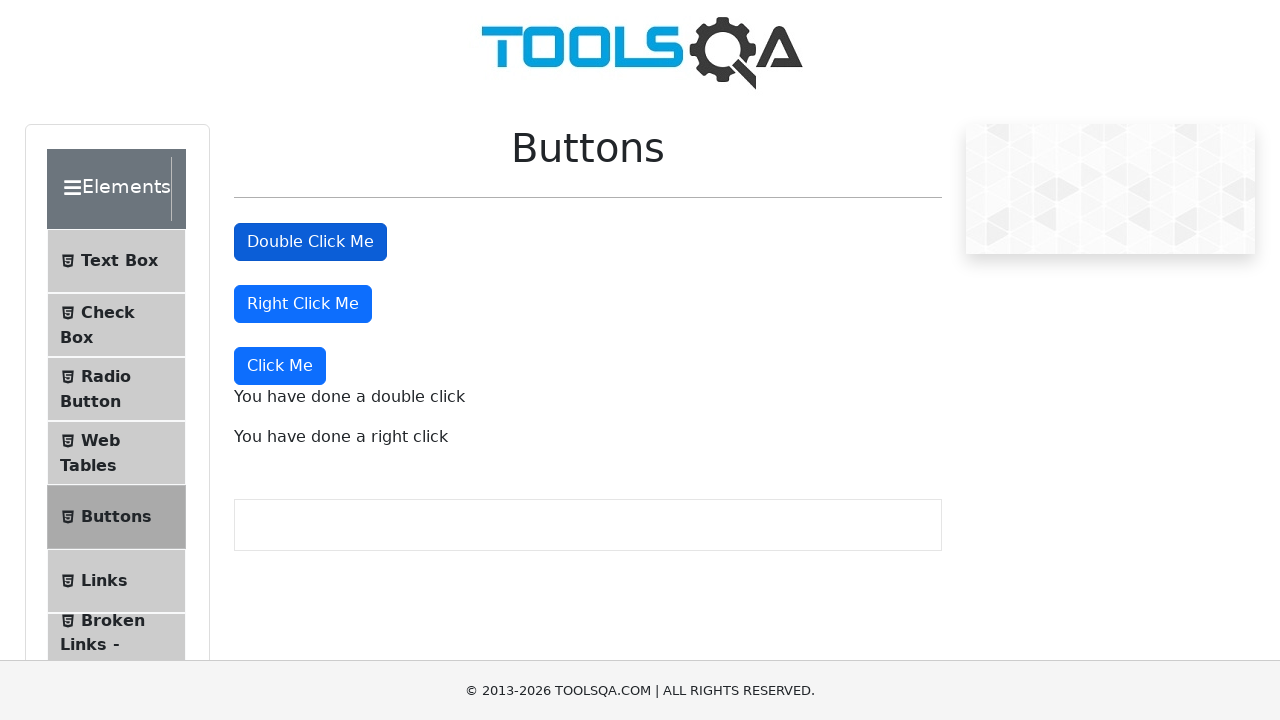

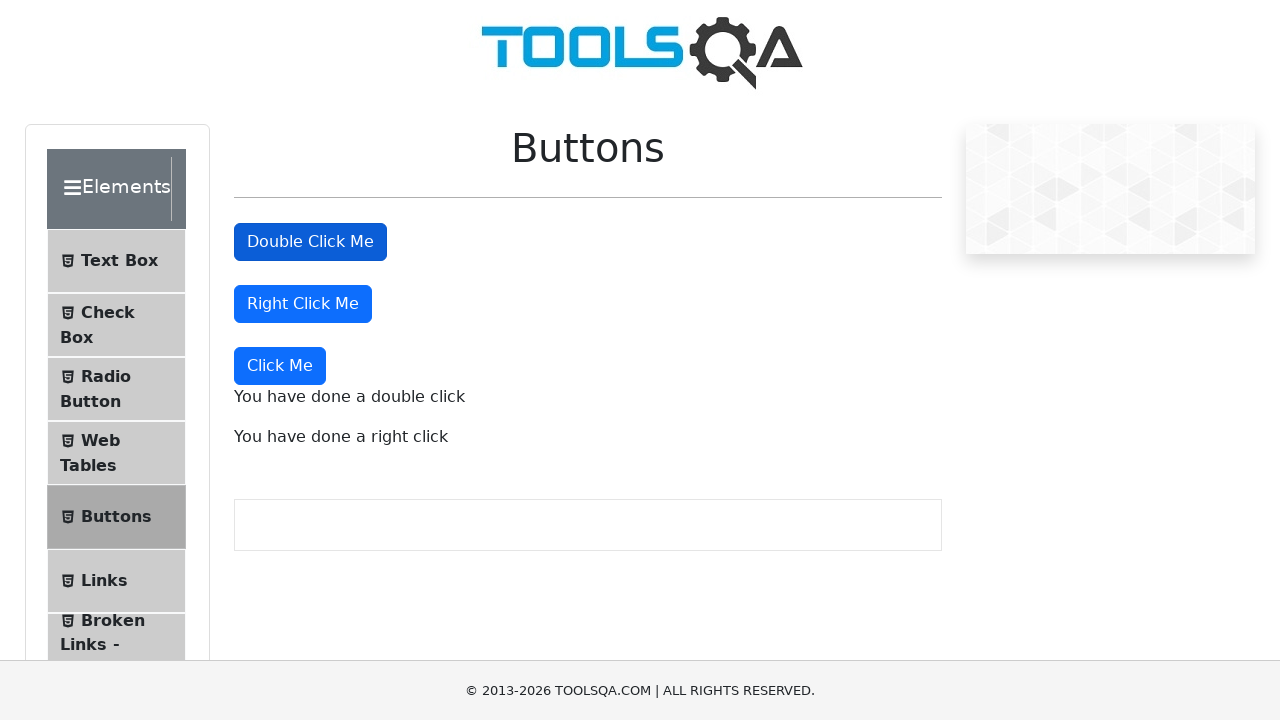